Tests file upload functionality by selecting a file and clicking the upload button on the Heroku test application

Starting URL: http://the-internet.herokuapp.com/upload

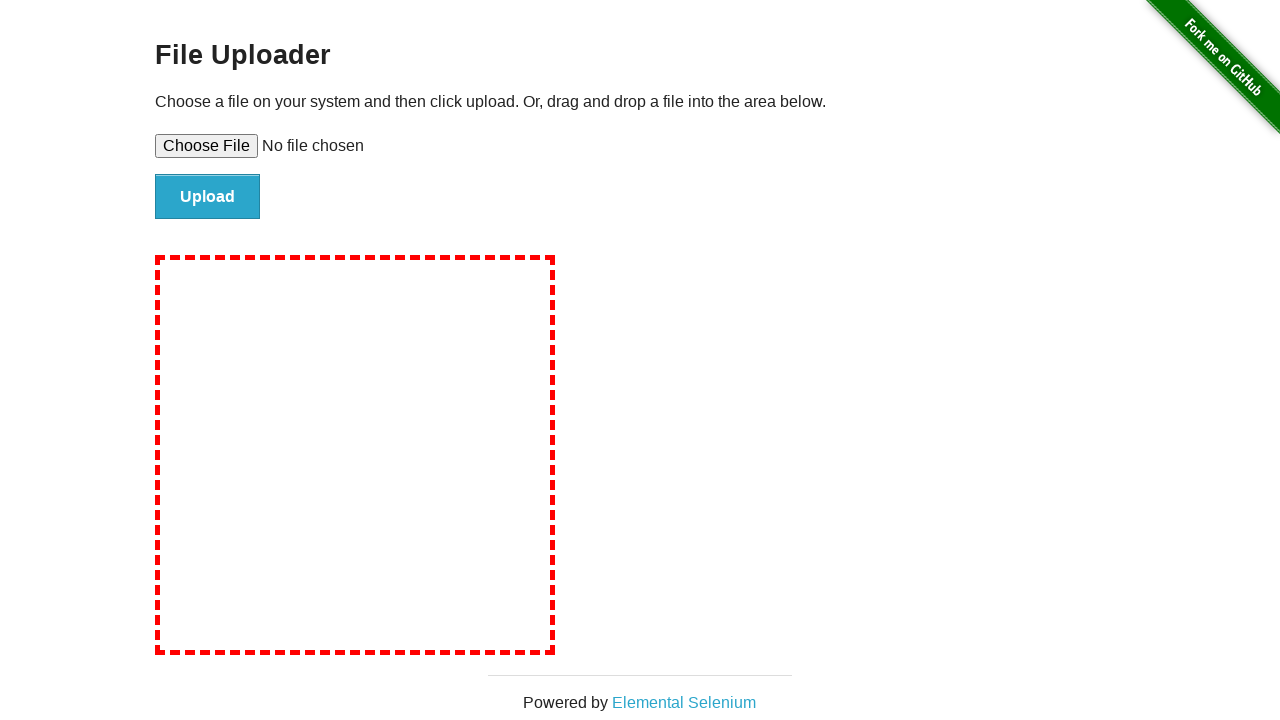

Created temporary test file for upload
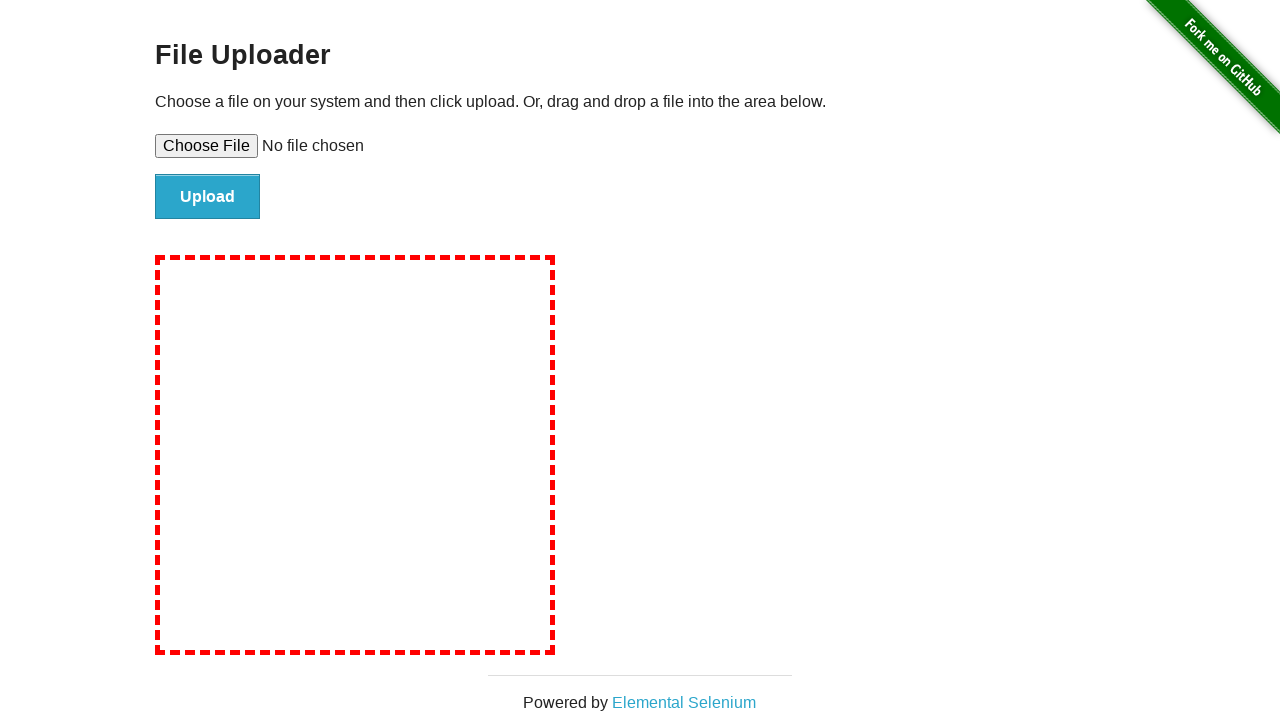

Selected file for upload using file input field
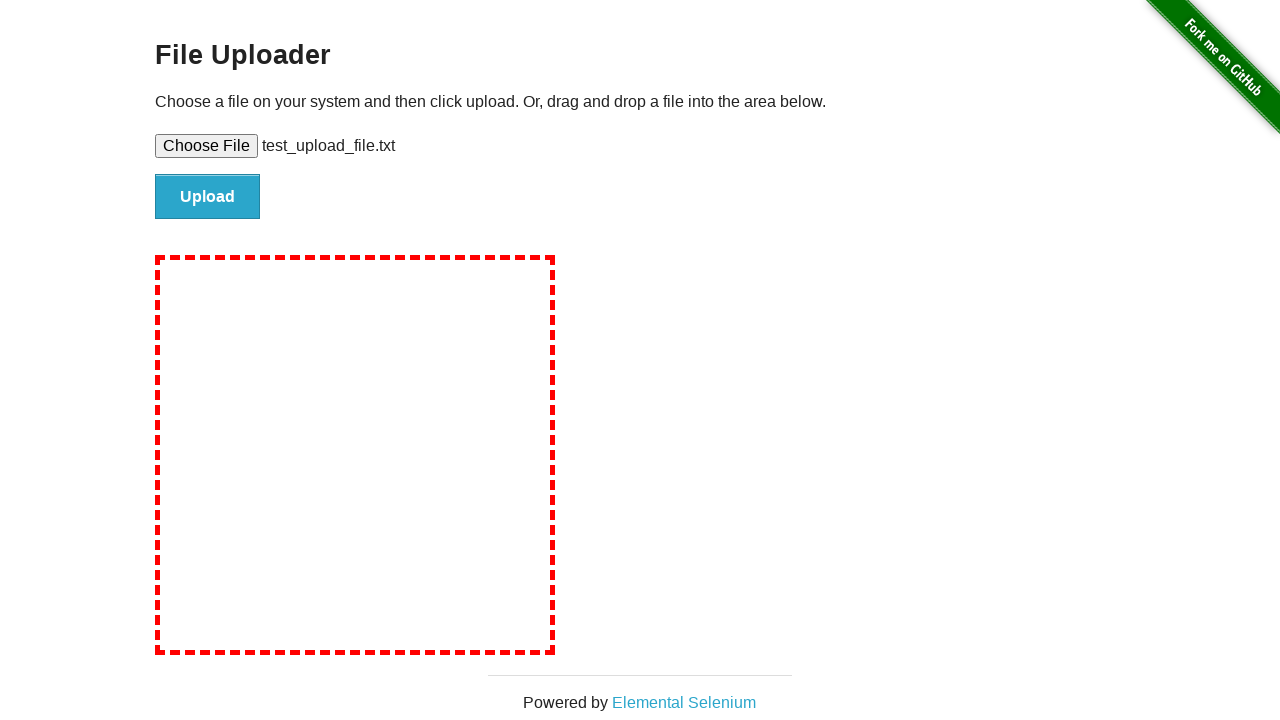

Clicked upload button to submit file at (208, 197) on #file-submit
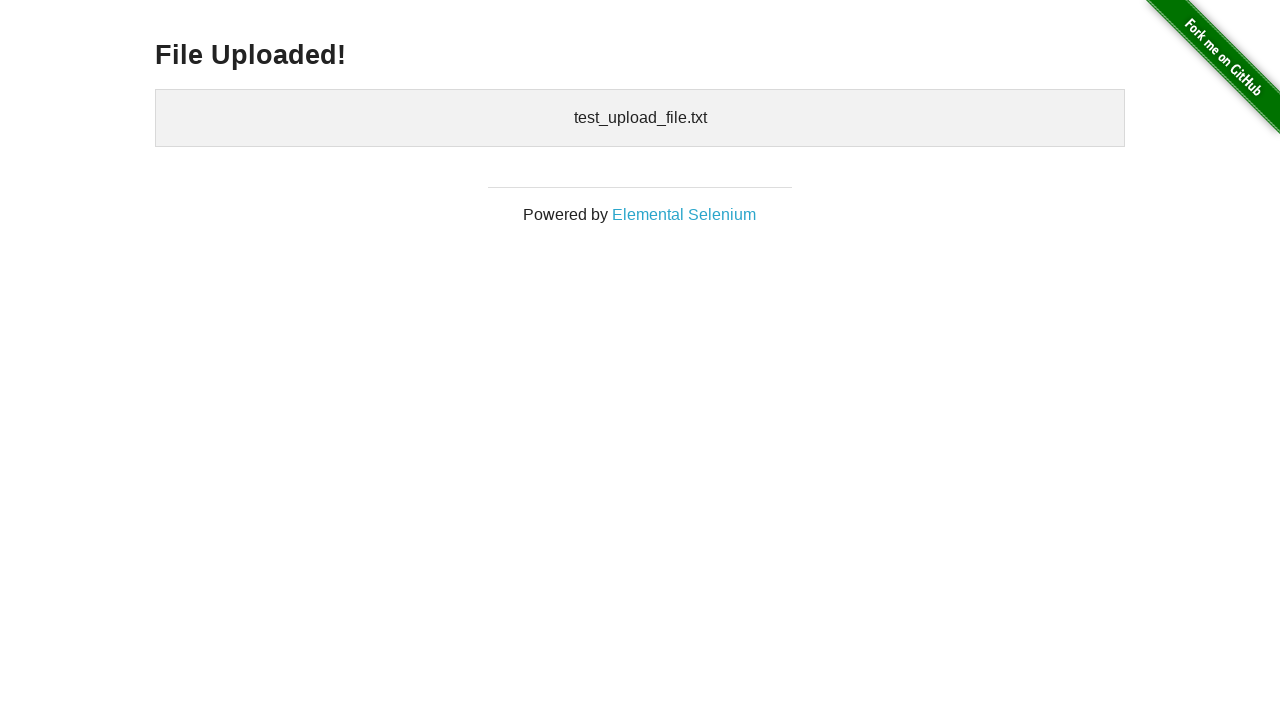

Upload confirmation heading appeared
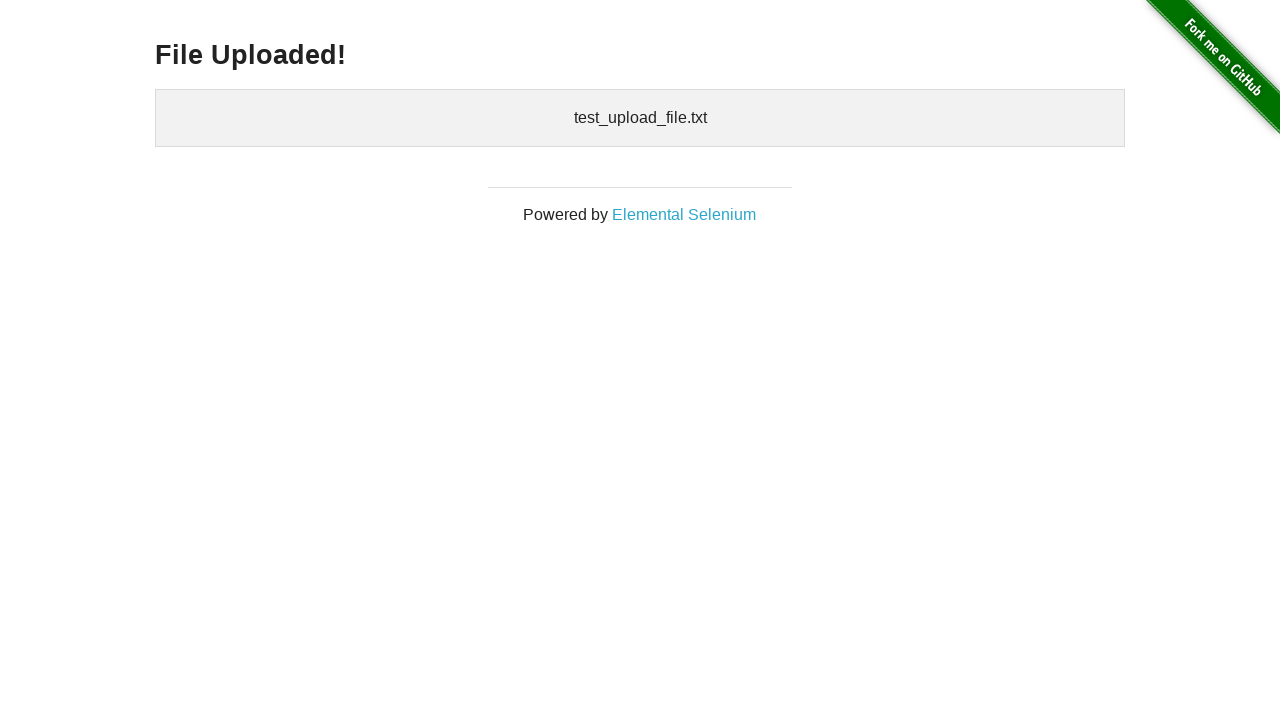

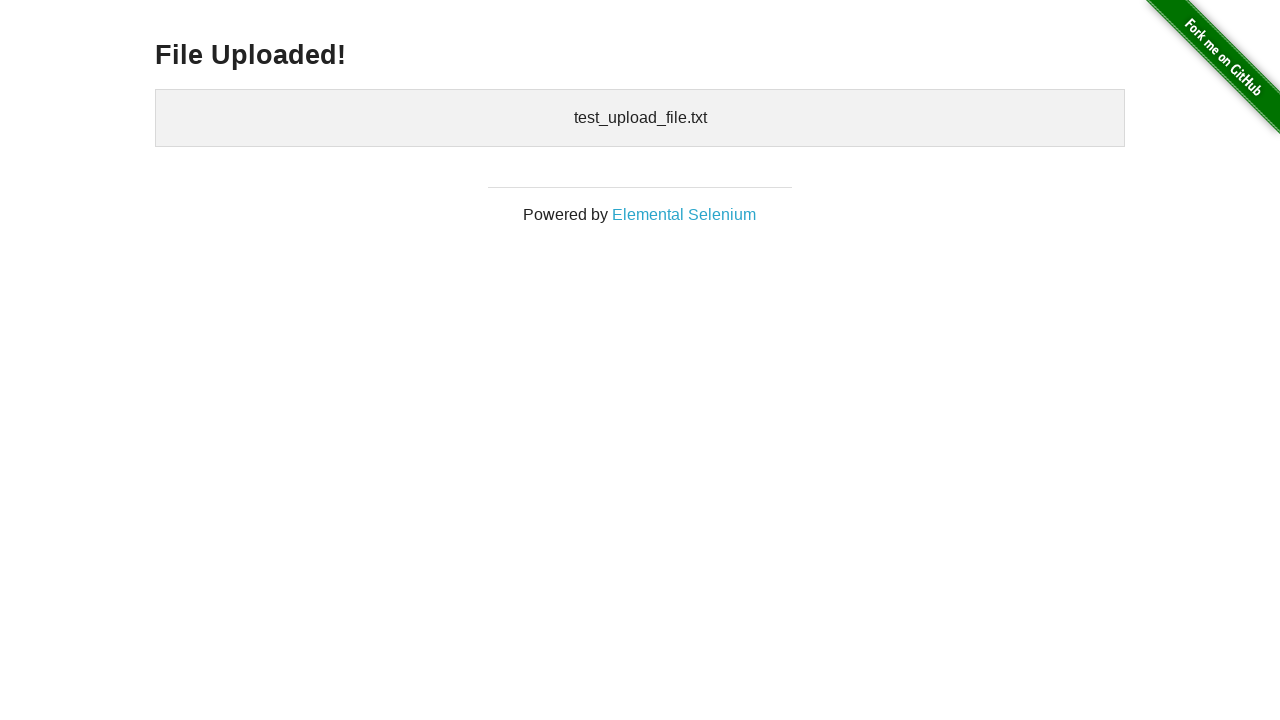